Tests the jQuery UI datepicker widget by switching to the demo iframe, clicking on the date input field to open the calendar, and selecting a specific date (the 8th of the current month).

Starting URL: https://jqueryui.com/datepicker/#buttonbar

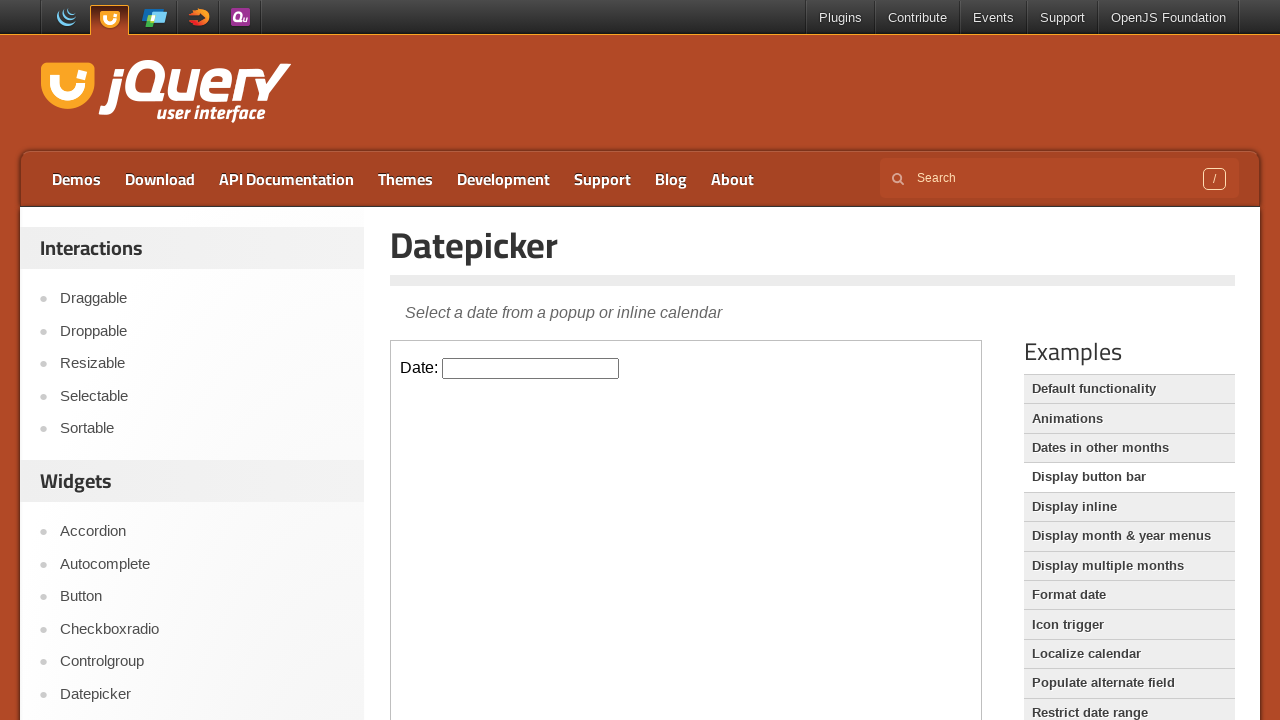

Located the demo iframe containing the datepicker widget
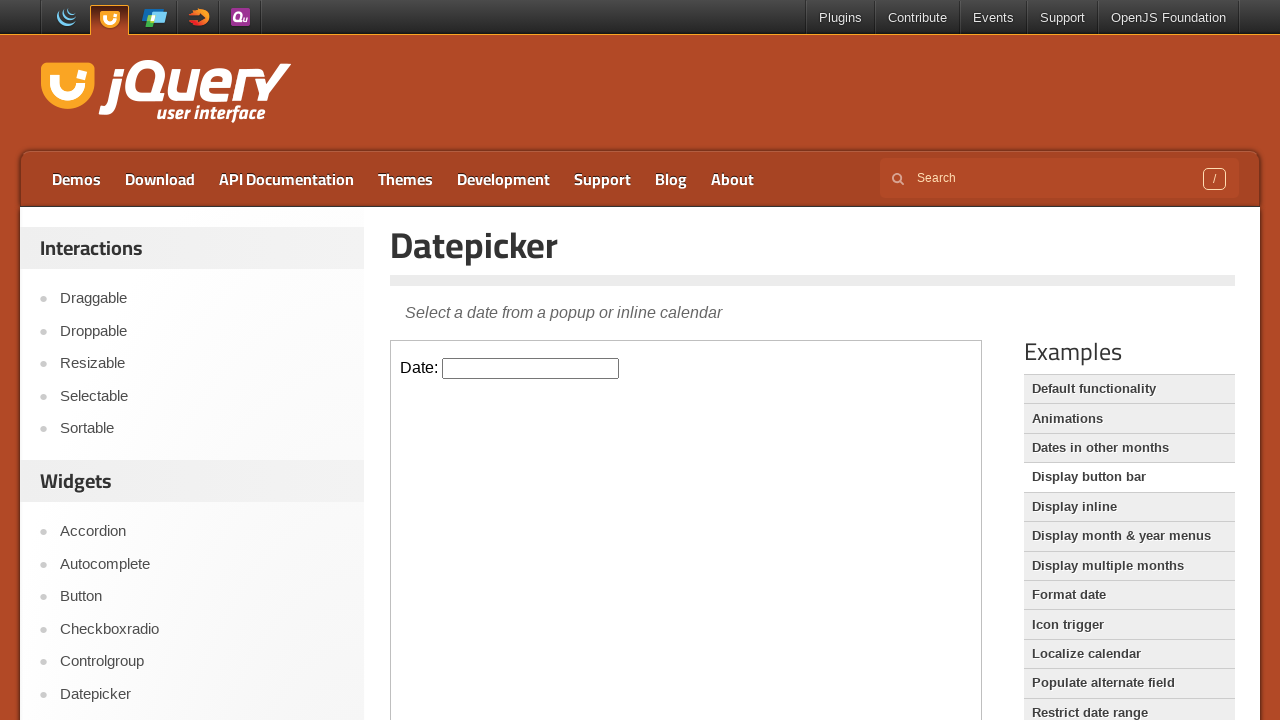

Clicked on the datepicker input field to open the calendar at (531, 368) on .demo-frame >> internal:control=enter-frame >> #datepicker
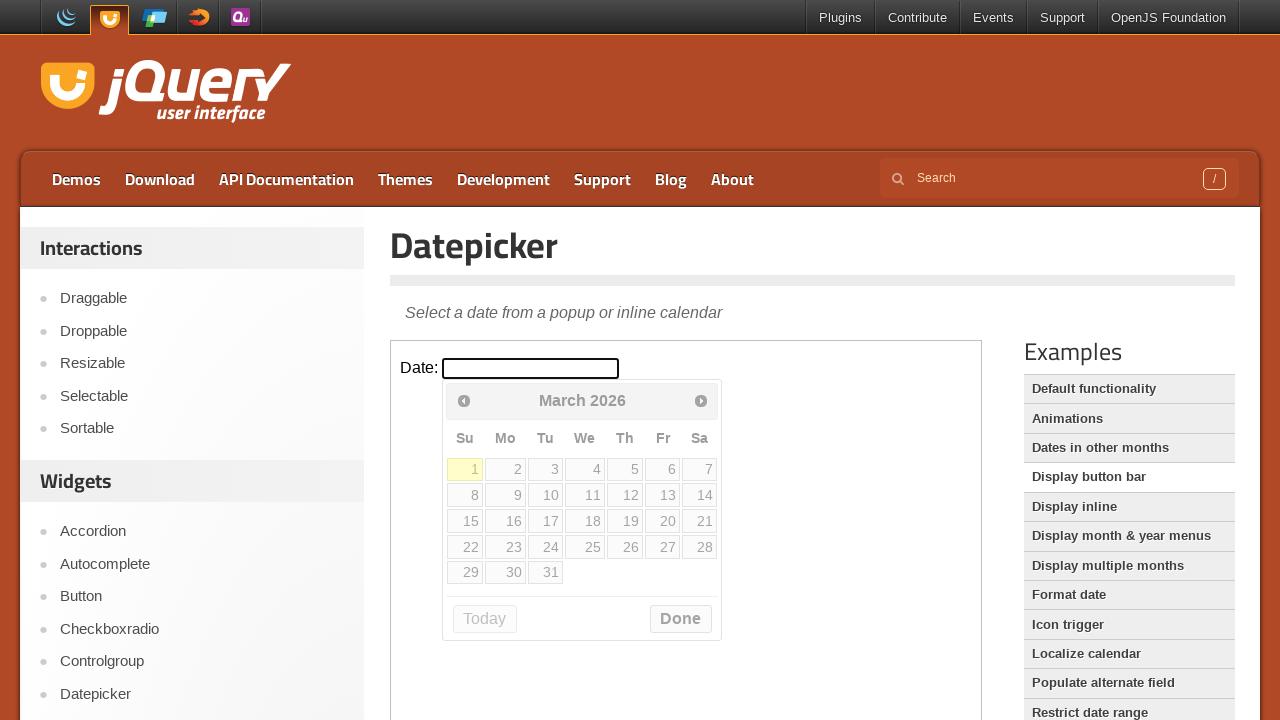

Selected the 8th day from the calendar at (465, 495) on .demo-frame >> internal:control=enter-frame >> xpath=//td/a[text()='8']
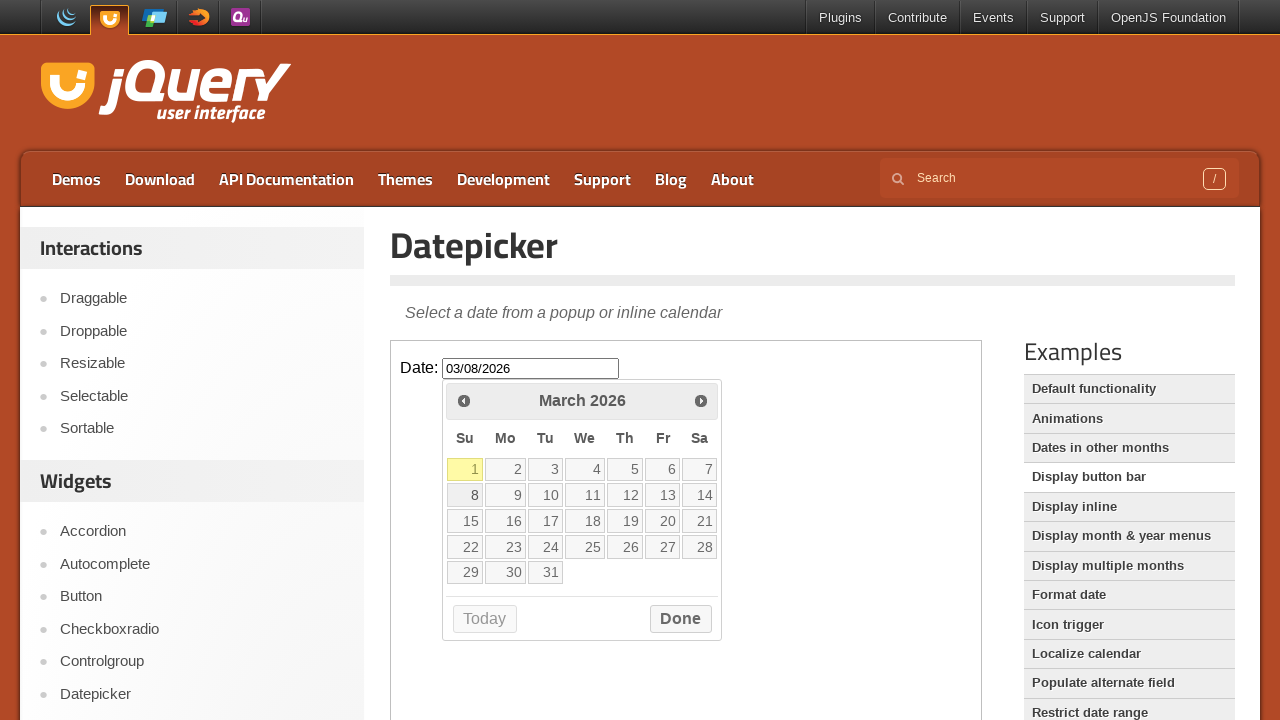

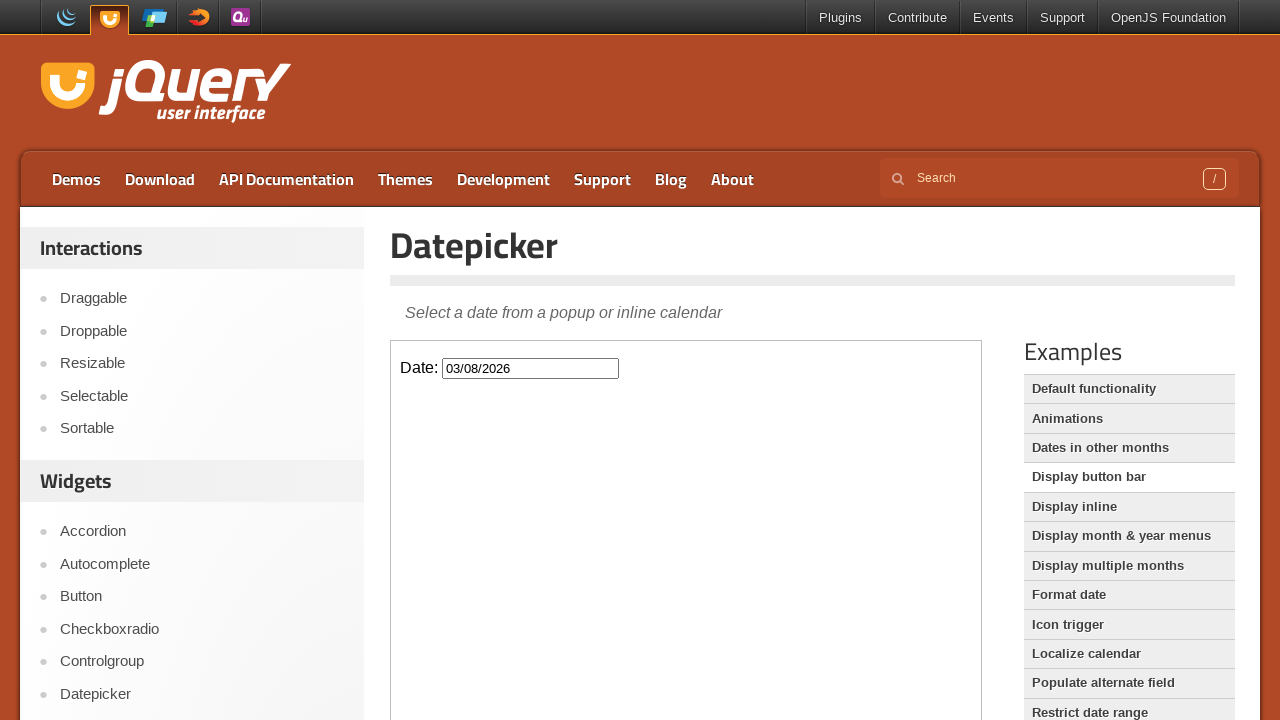